Tests W3Schools SQL tutorial page by clicking "Try it Yourself" link which opens a new window, interacting with buttons in both the new popup window and original window, demonstrating multi-window handling.

Starting URL: https://www.w3schools.com/sql/default.asp

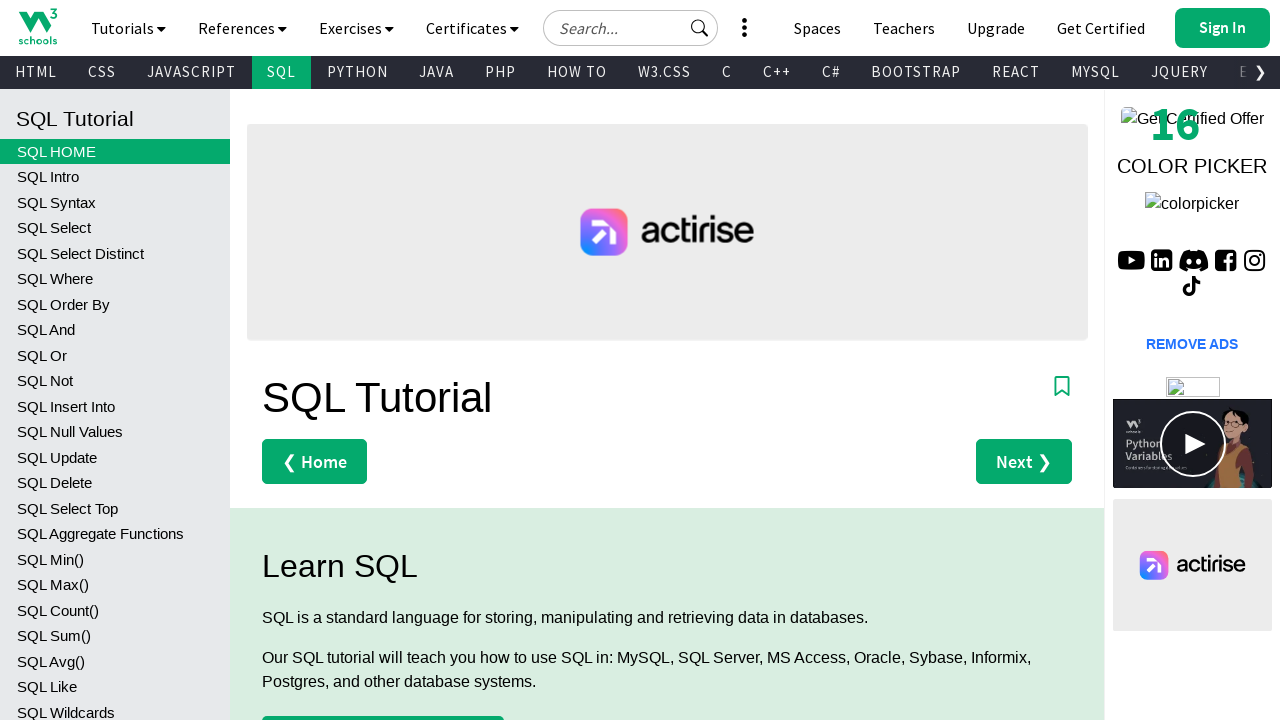

Clicked 'Try it Yourself' link to open SQL editor in new window at (334, 361) on a[href='trysql.asp?filename=trysql_select_all']
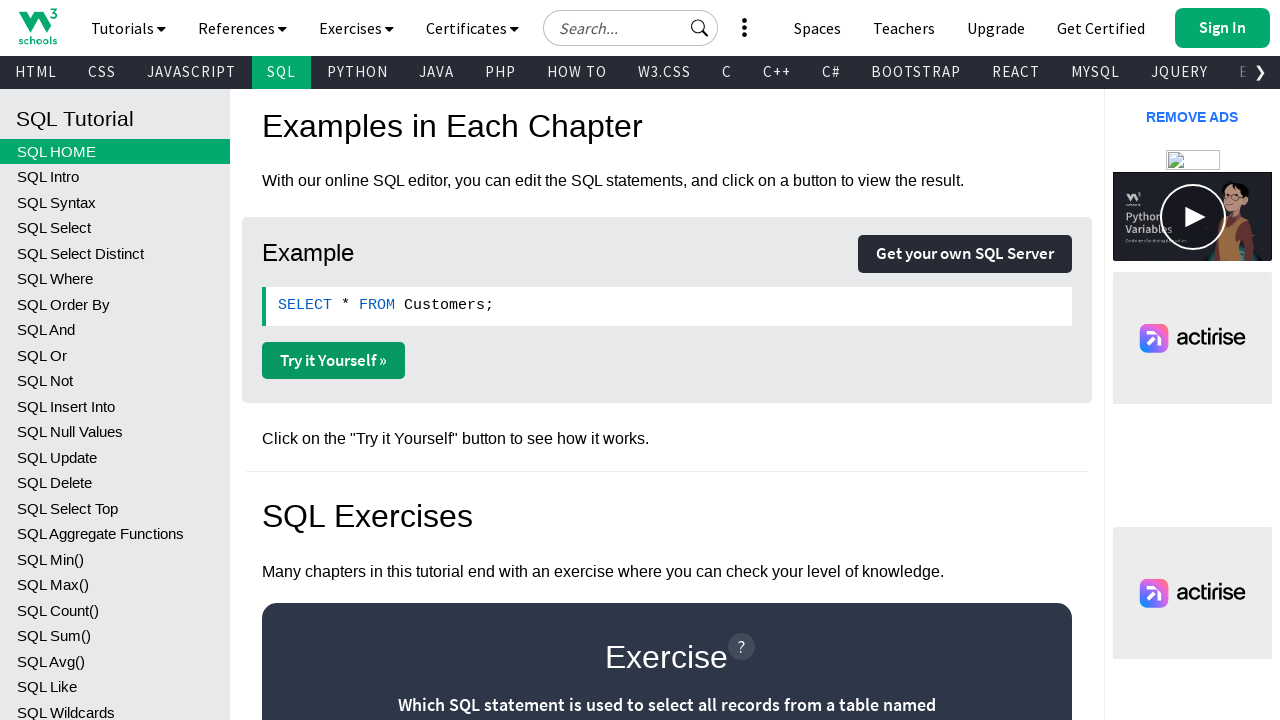

New window opened and loaded with SQL editor
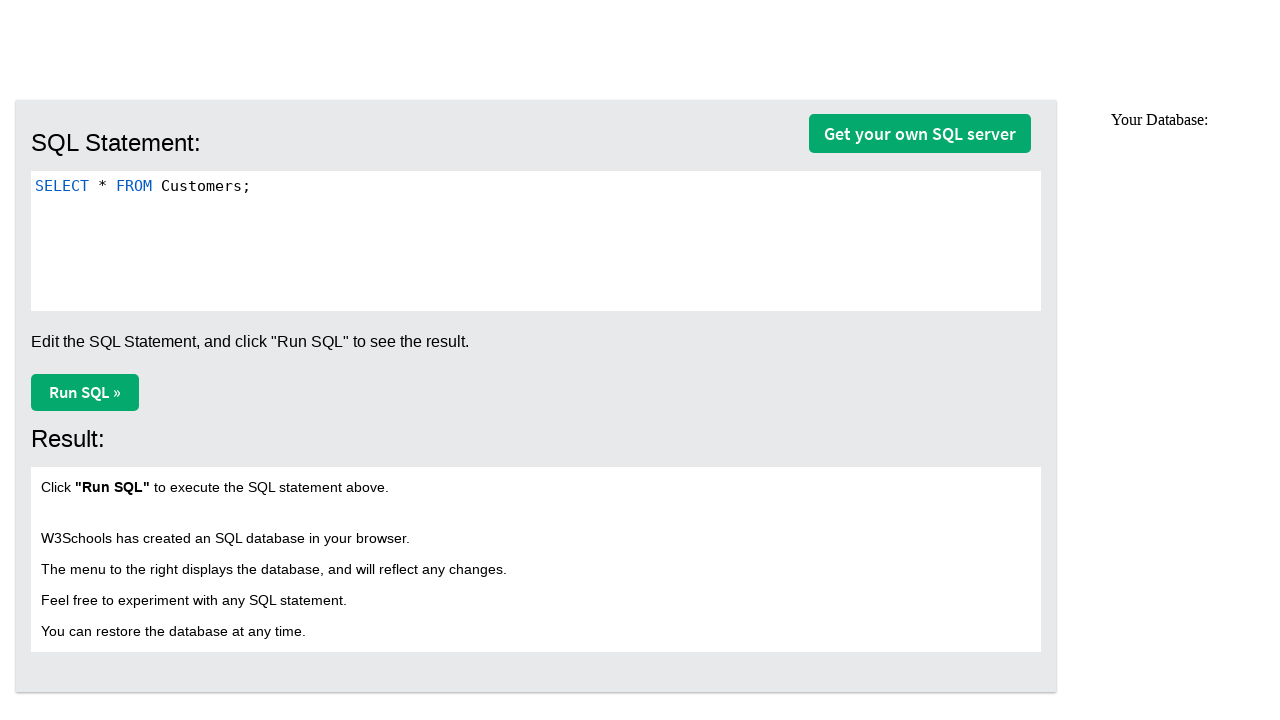

Clicked Run SQL button in the new window at (85, 292) on button[type='button']
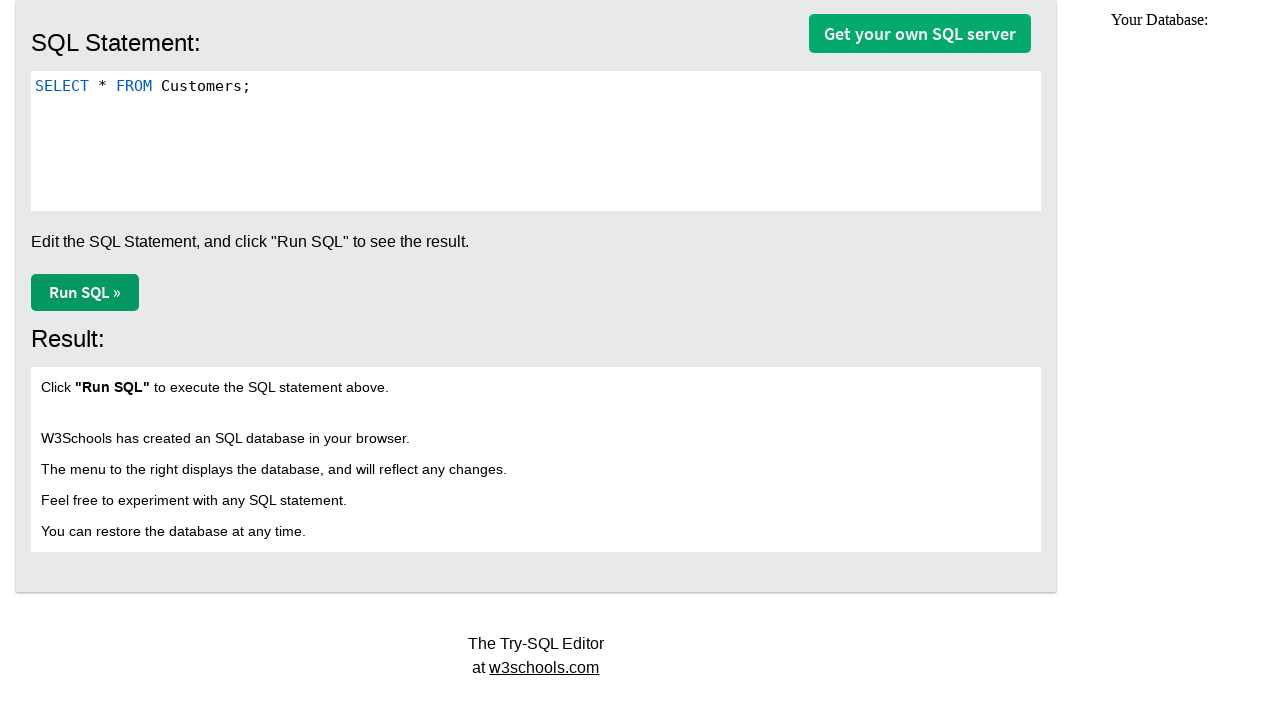

Waited 2 seconds for SQL execution to complete
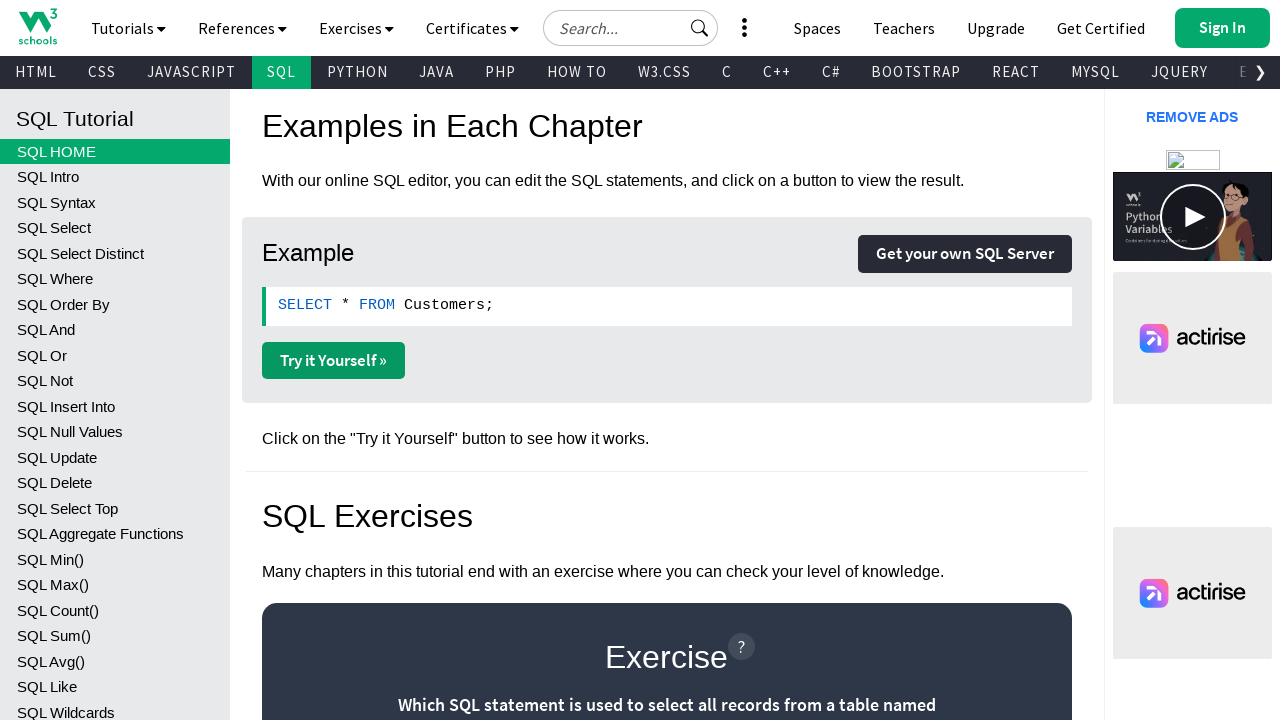

Clicked 'Submit Answer »' button on original page at (667, 360) on button:has-text('Submit Answer »')
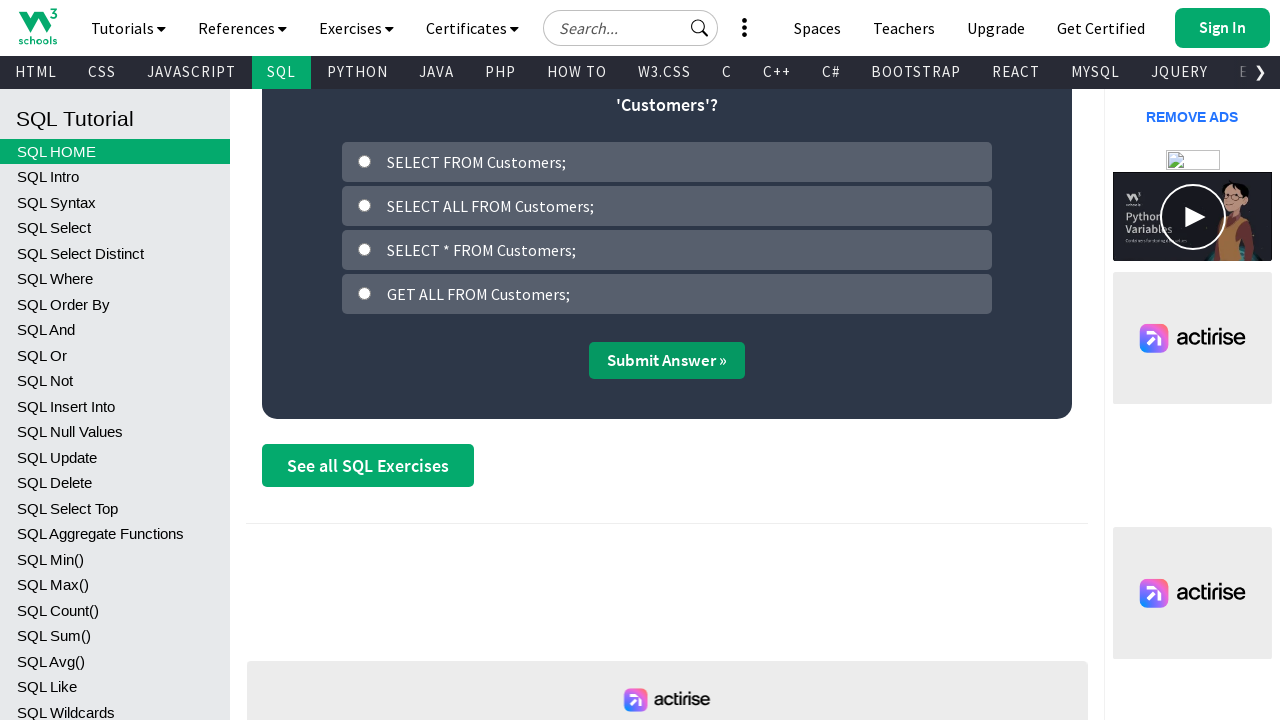

Waited 2 seconds for potential new window or response
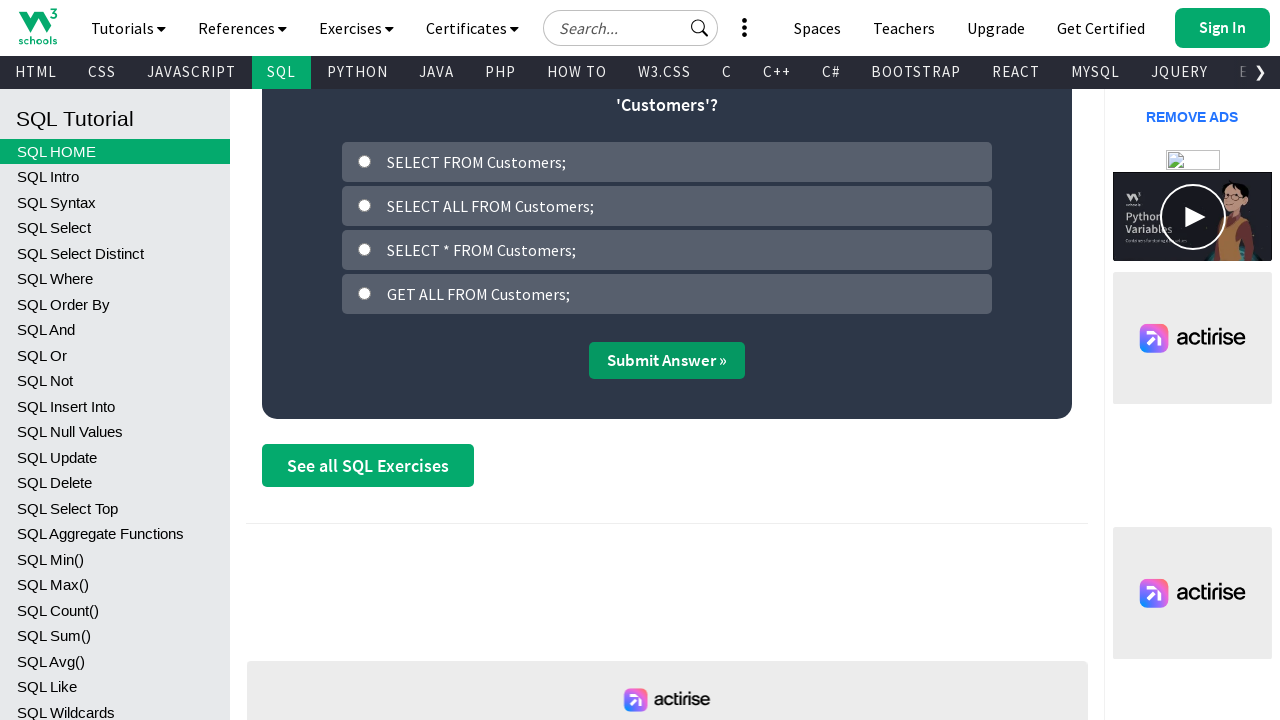

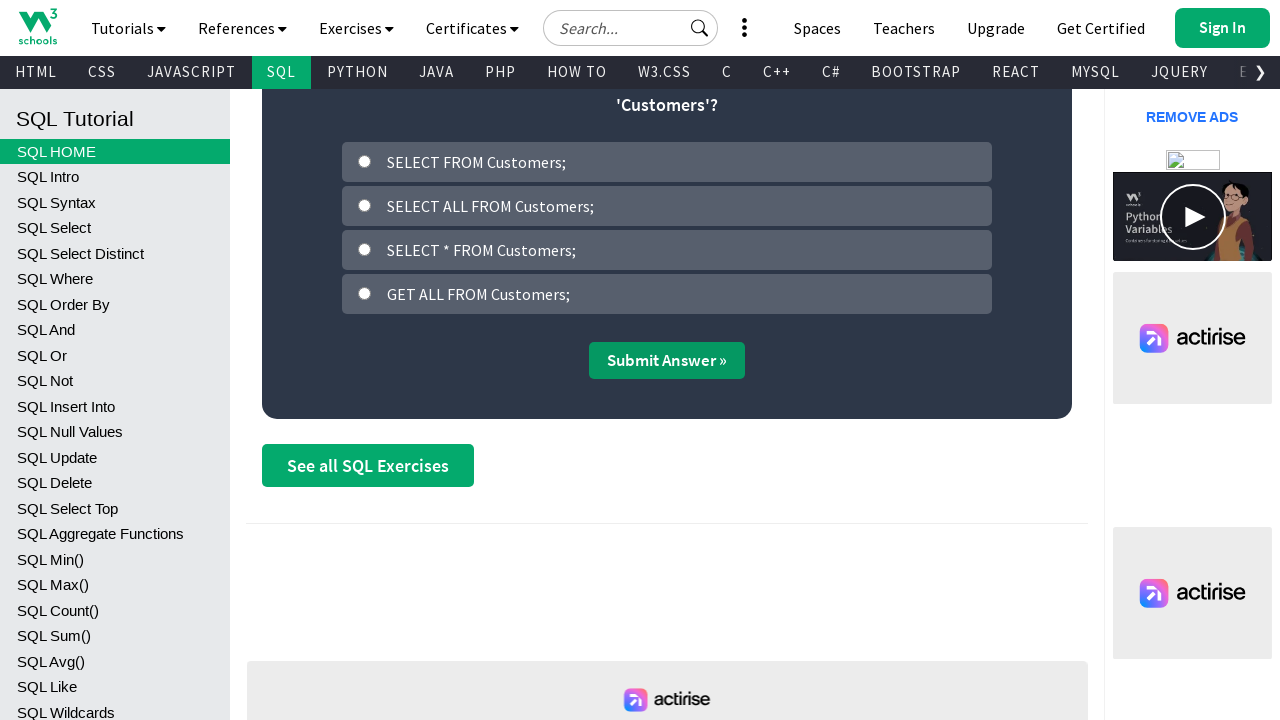